Tests filtering to display only active (not completed) items by clicking the Active link.

Starting URL: https://demo.playwright.dev/todomvc

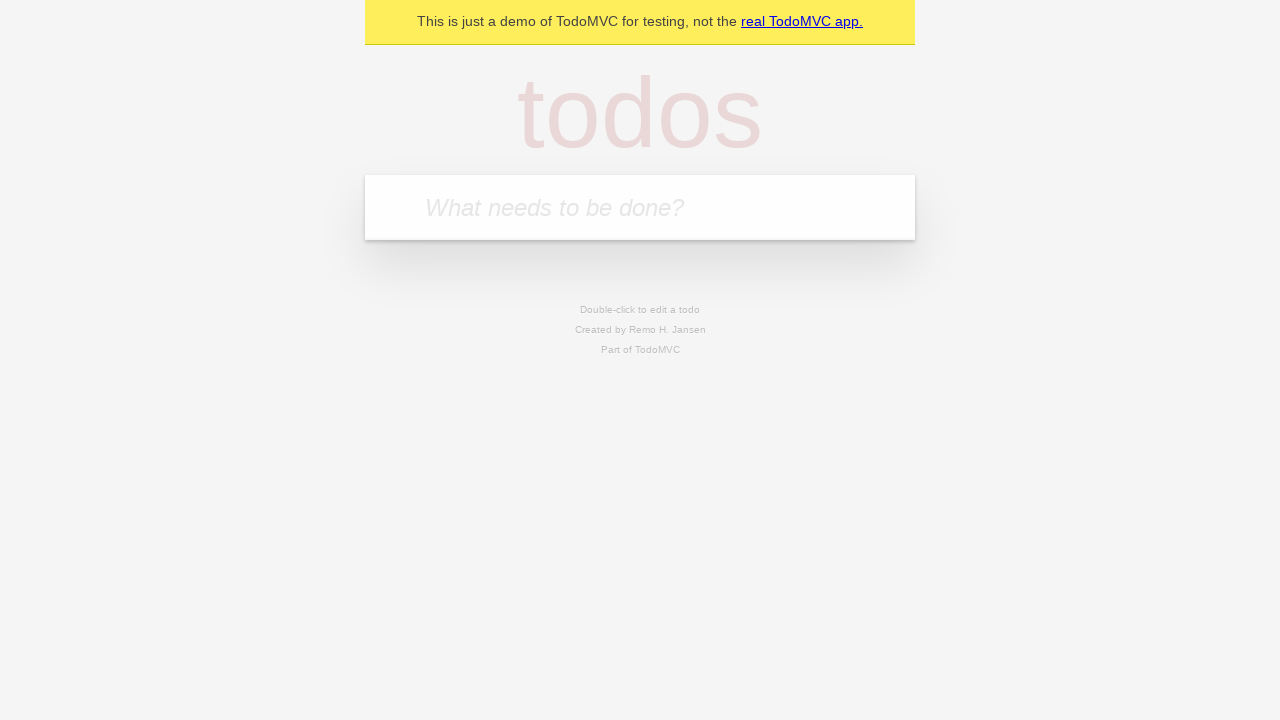

Filled todo input with 'buy some cheese' on internal:attr=[placeholder="What needs to be done?"i]
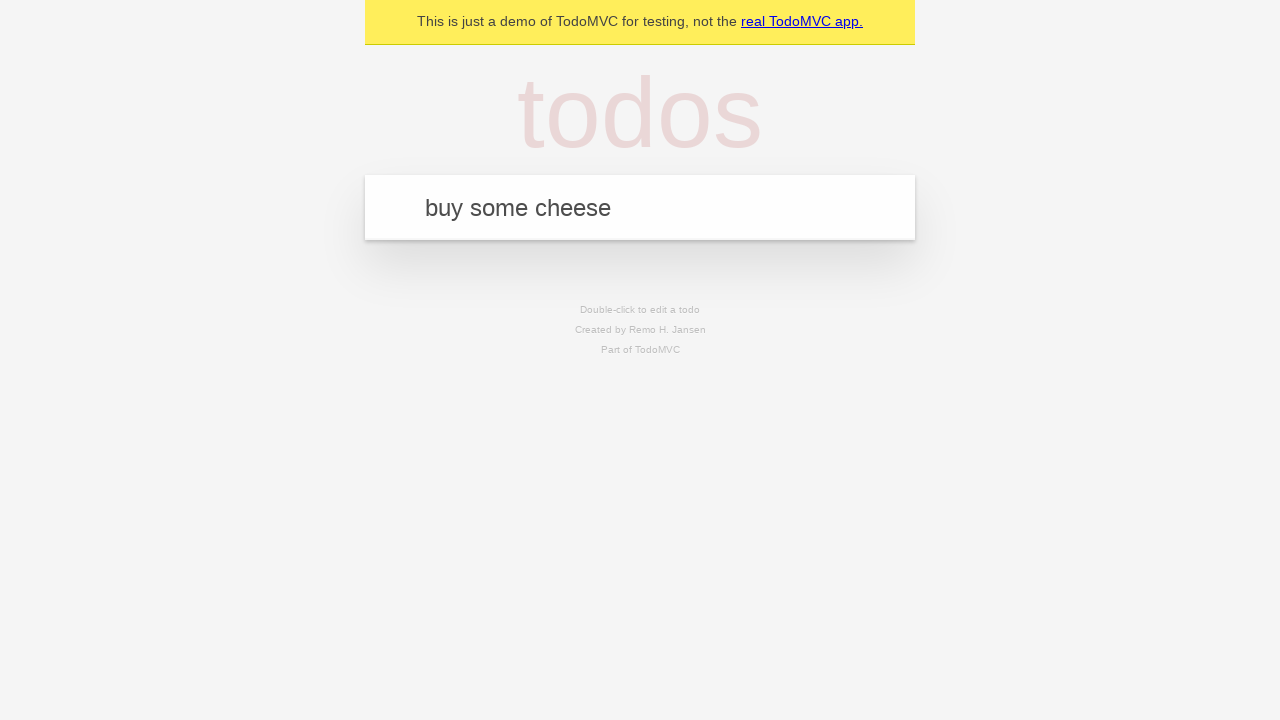

Pressed Enter to add first todo on internal:attr=[placeholder="What needs to be done?"i]
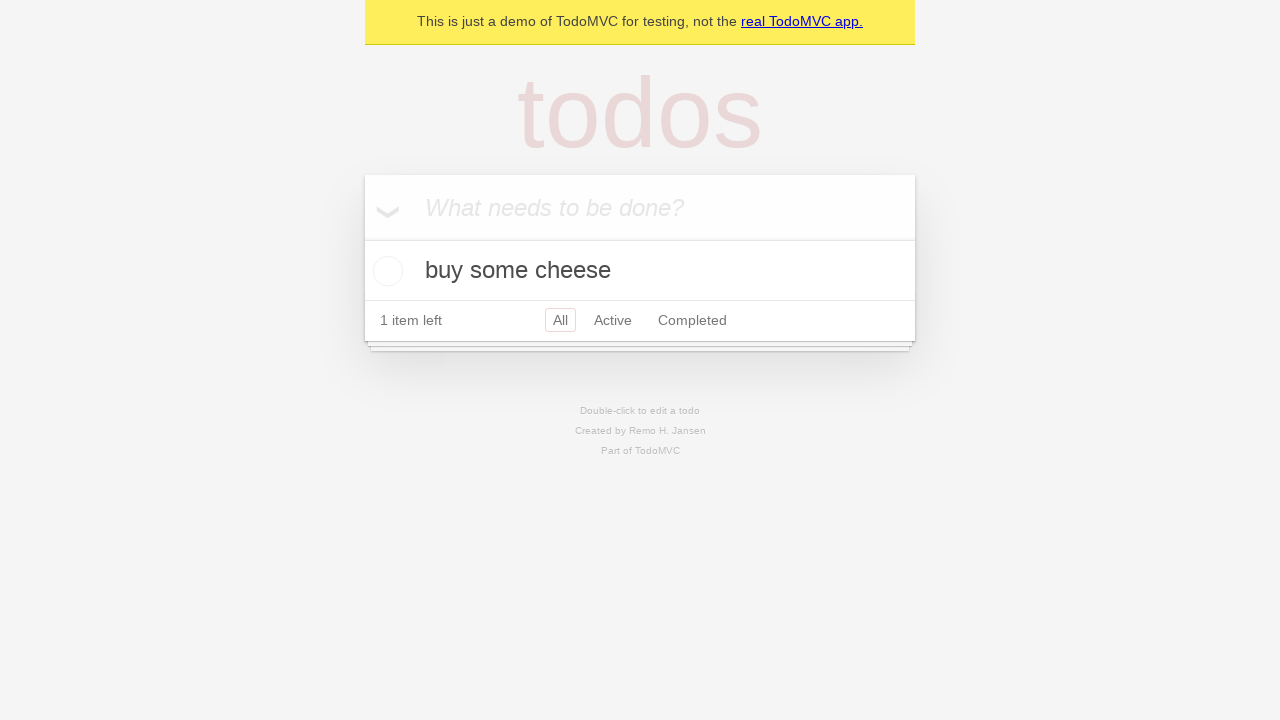

Filled todo input with 'feed the cat' on internal:attr=[placeholder="What needs to be done?"i]
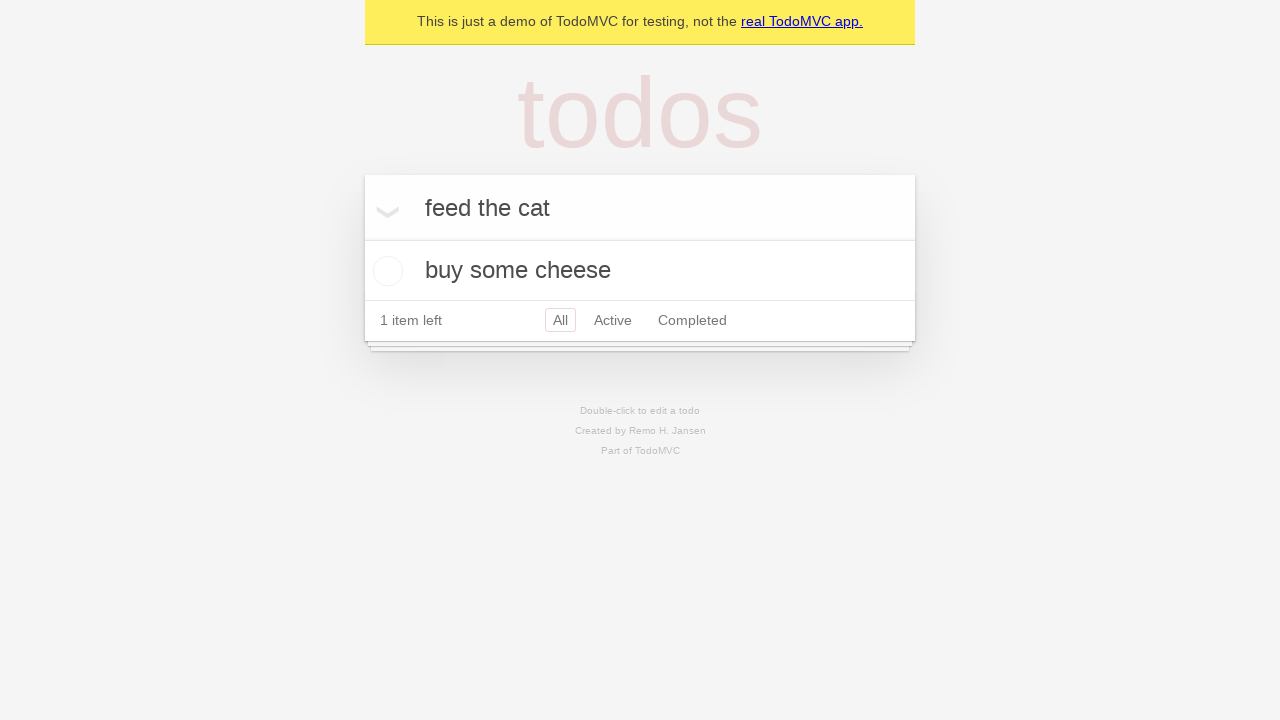

Pressed Enter to add second todo on internal:attr=[placeholder="What needs to be done?"i]
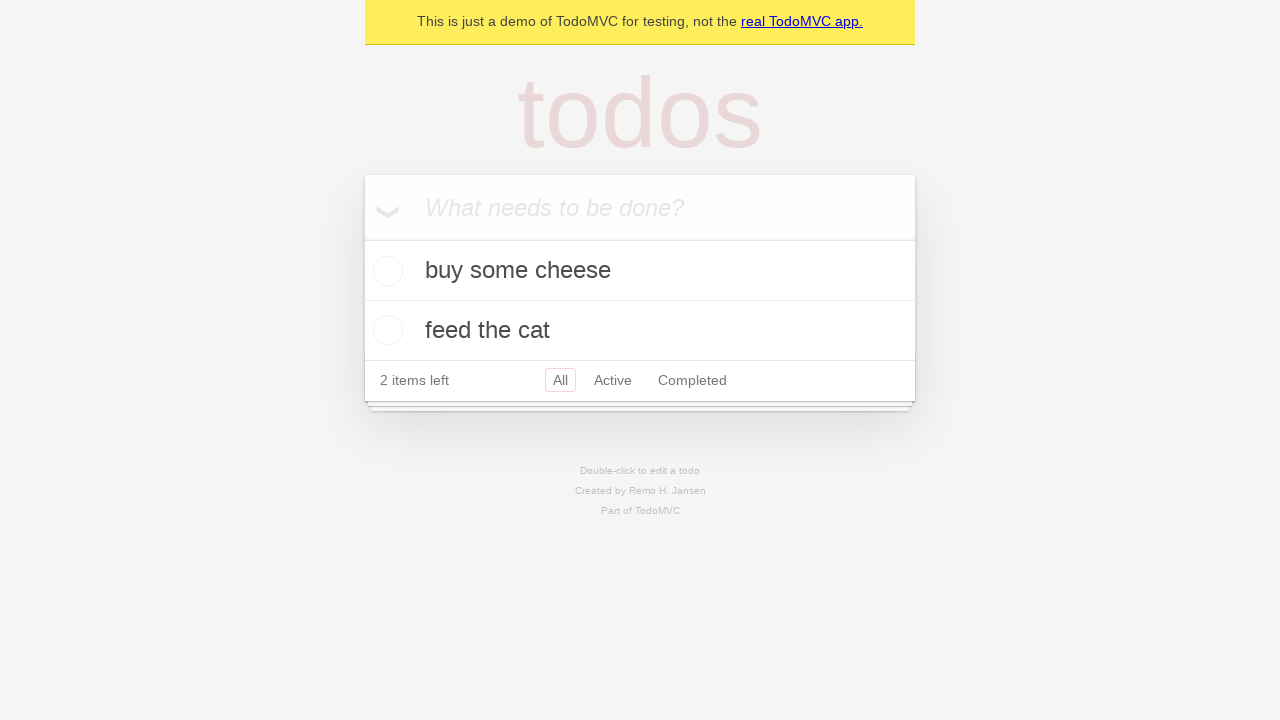

Filled todo input with 'book a doctors appointment' on internal:attr=[placeholder="What needs to be done?"i]
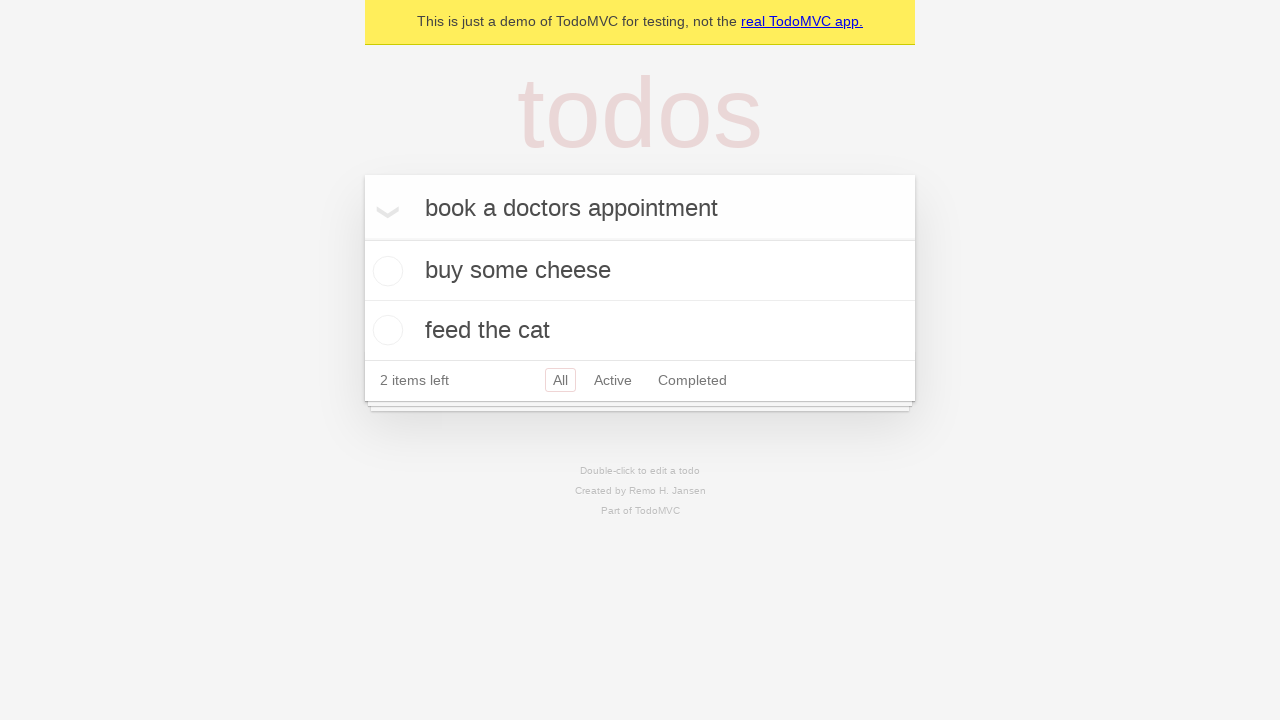

Pressed Enter to add third todo on internal:attr=[placeholder="What needs to be done?"i]
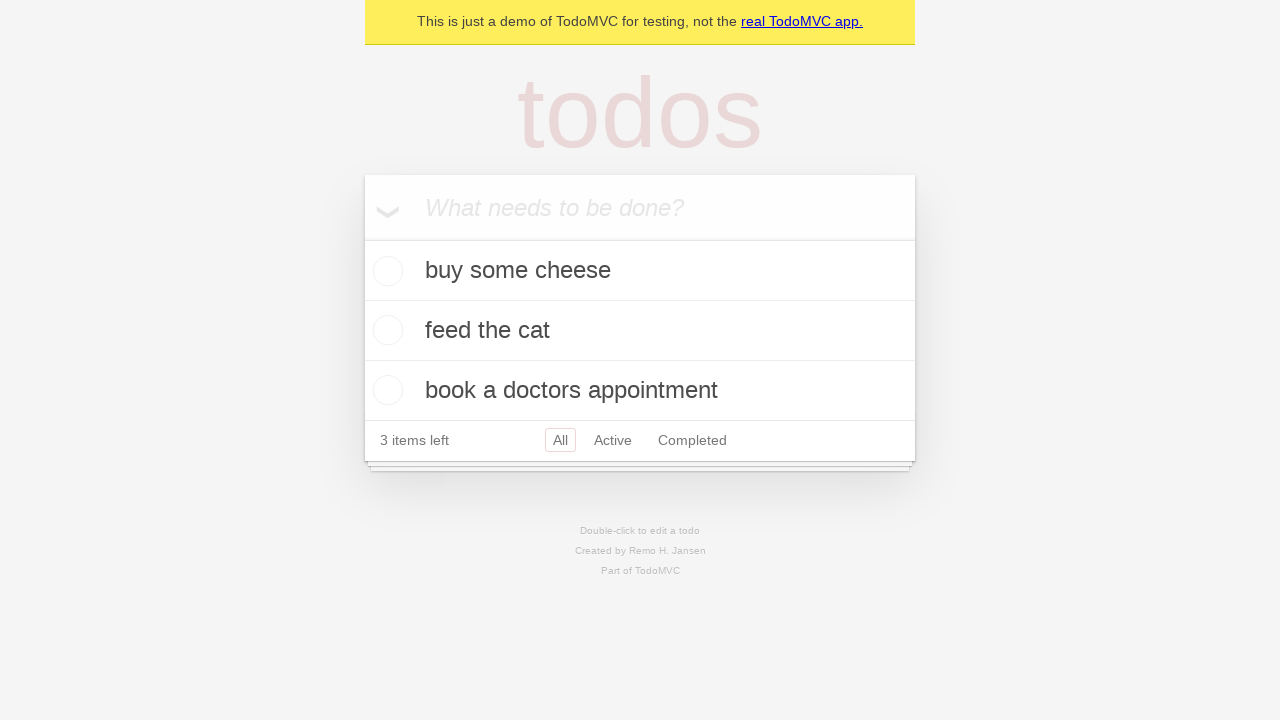

Checked the second todo item to mark it as completed at (385, 330) on internal:testid=[data-testid="todo-item"s] >> nth=1 >> internal:role=checkbox
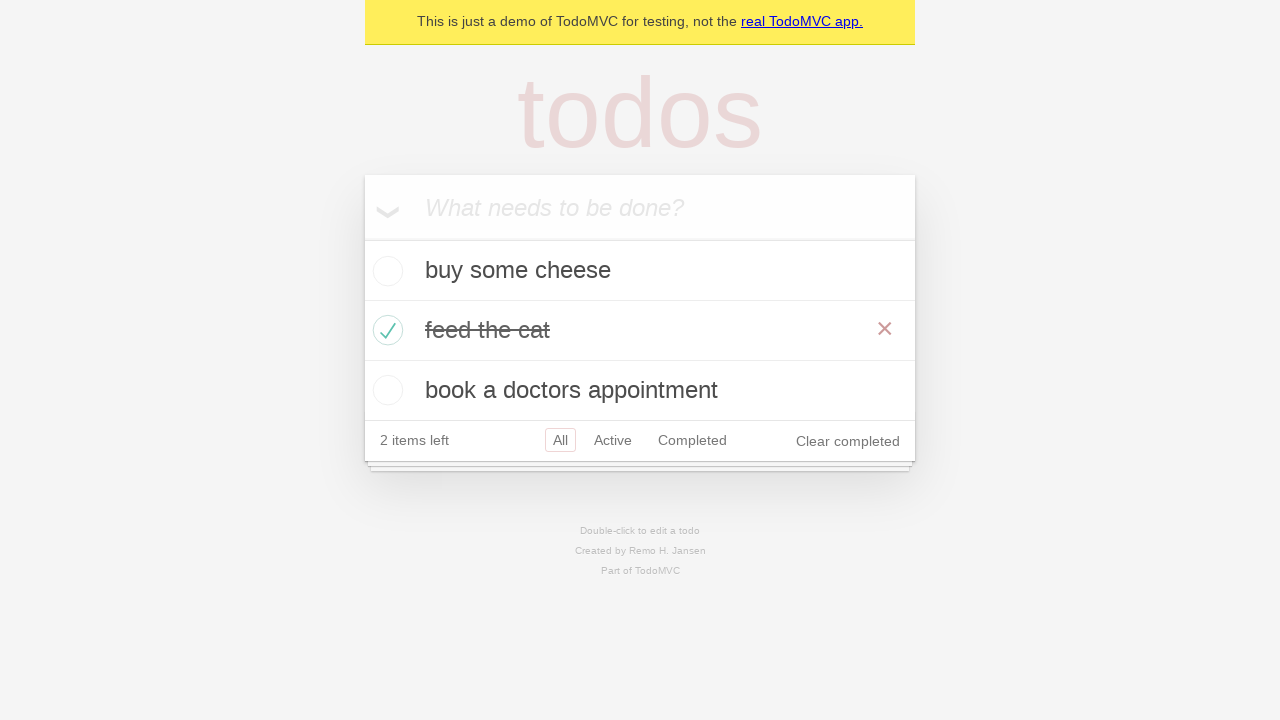

Clicked Active link to filter and display only active (not completed) items at (613, 440) on internal:role=link[name="Active"i]
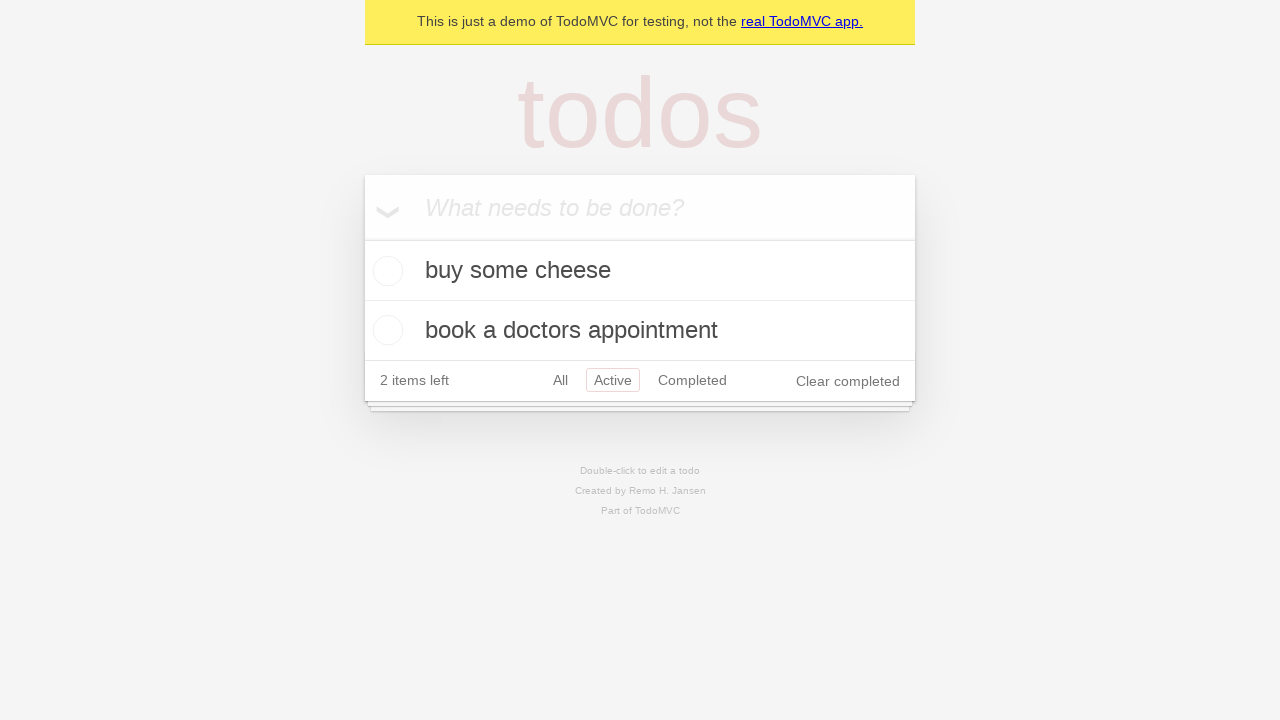

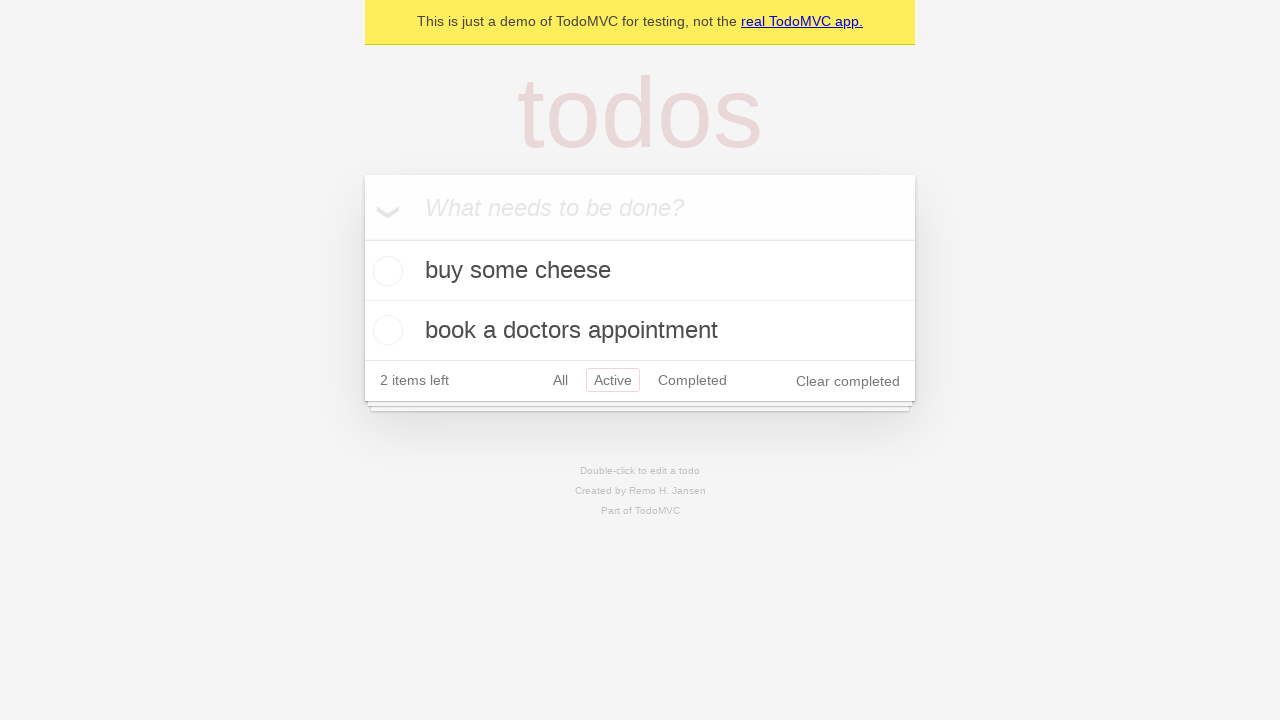